Tests the user deletion functionality by clicking delete on a user, confirming the deletion, and verifying the user is removed from the table

Starting URL: https://apron-naho.vercel.app/

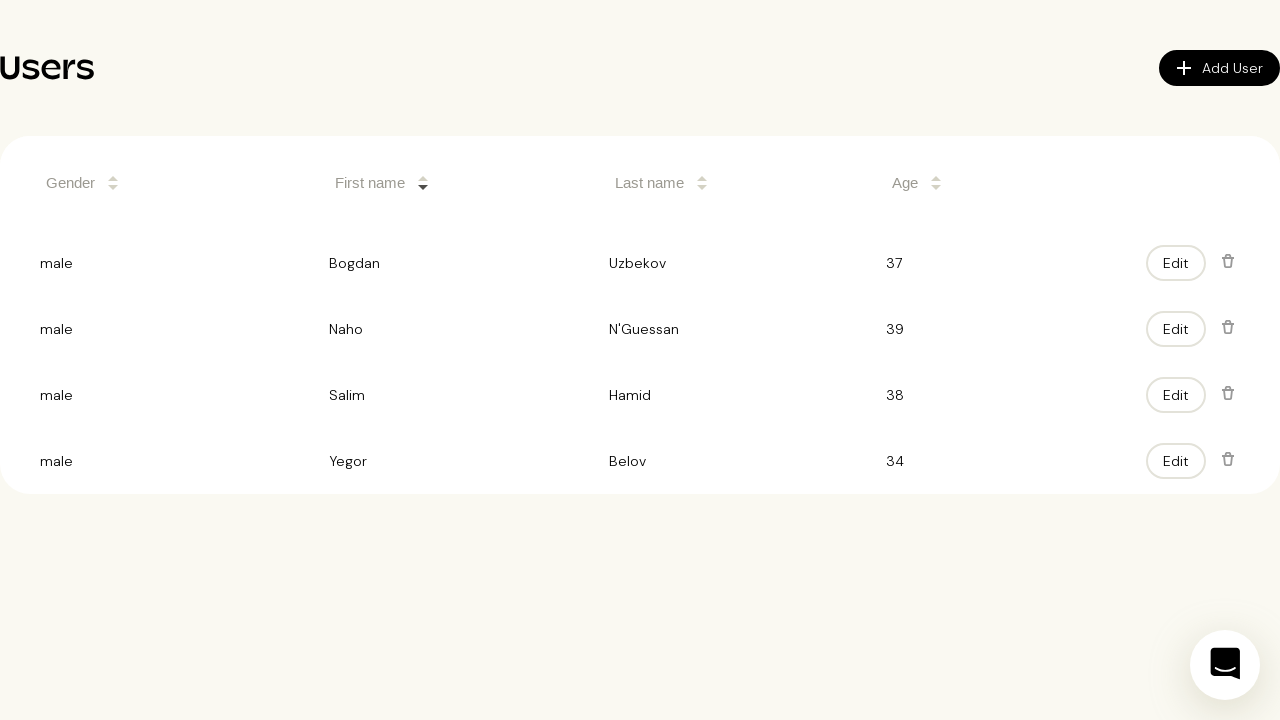

Waited for user table to load
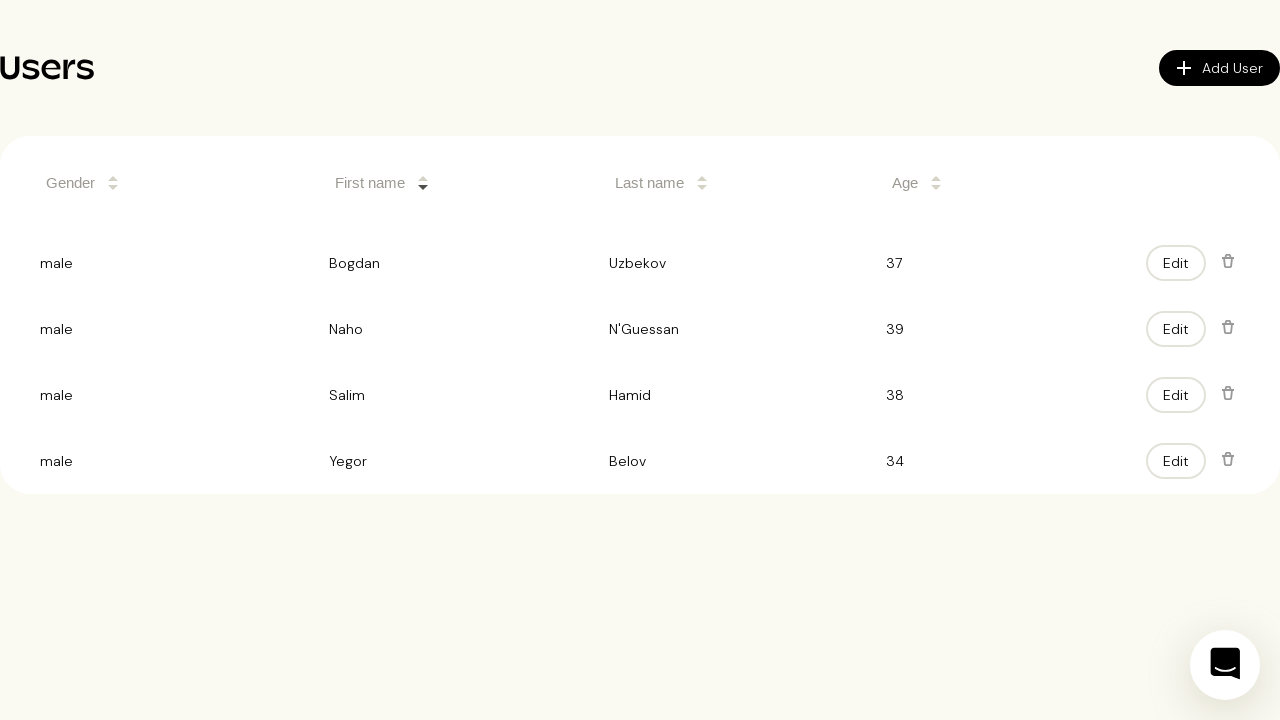

Clicked delete link for user 'Salim' at (1228, 395) on internal:role=link[name="delete Salim"i]
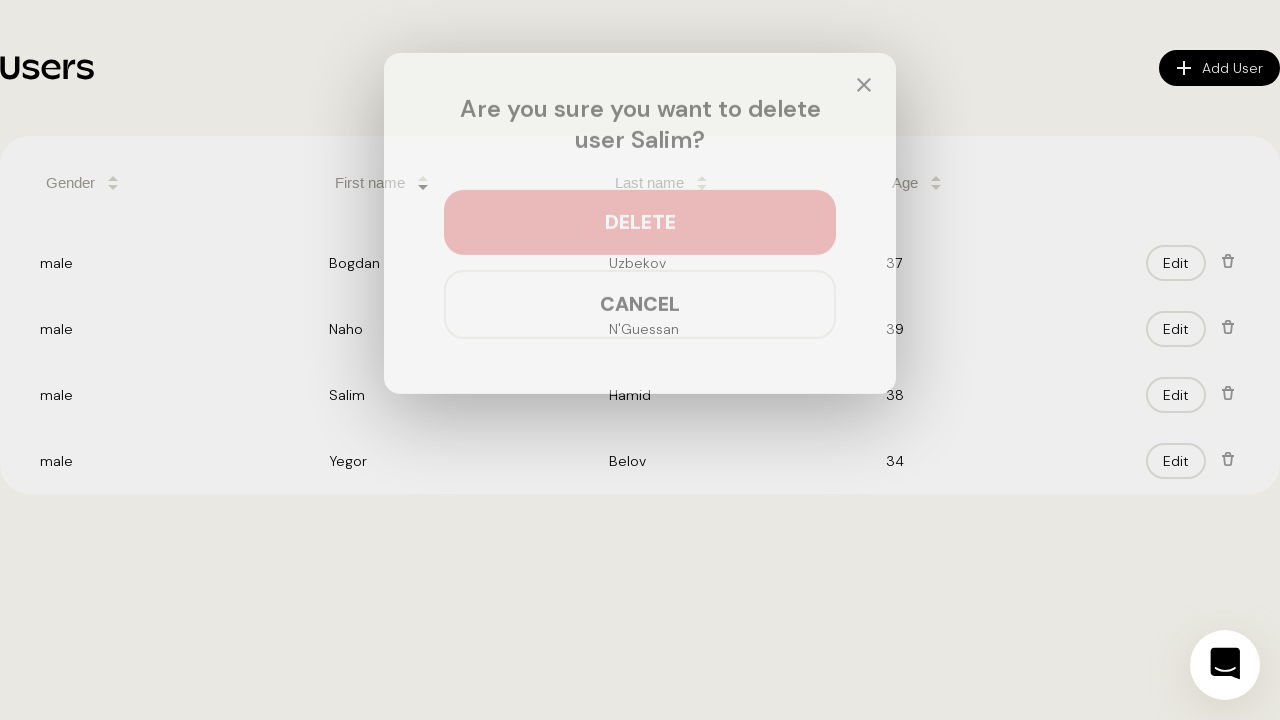

Clicked 'Delete' button to confirm user deletion at (640, 220) on internal:role=button[name="Delete"i]
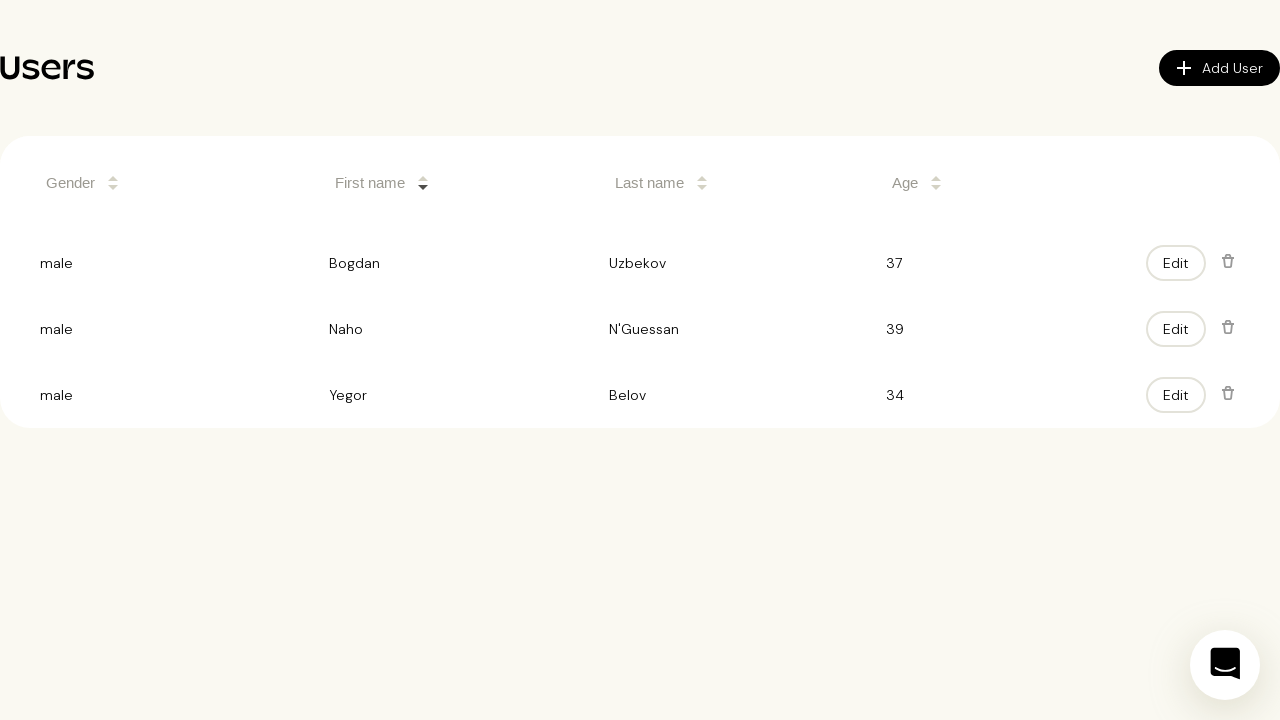

Waited for table to update after deletion, user 'Salim' removed
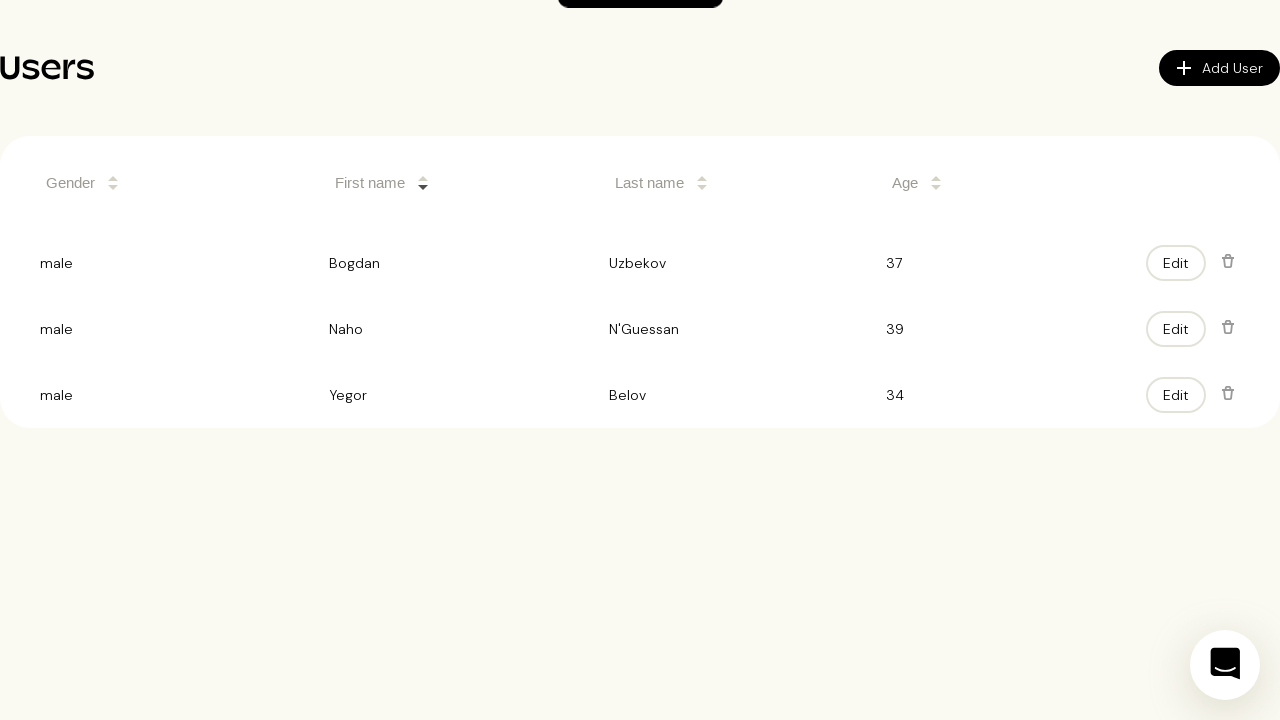

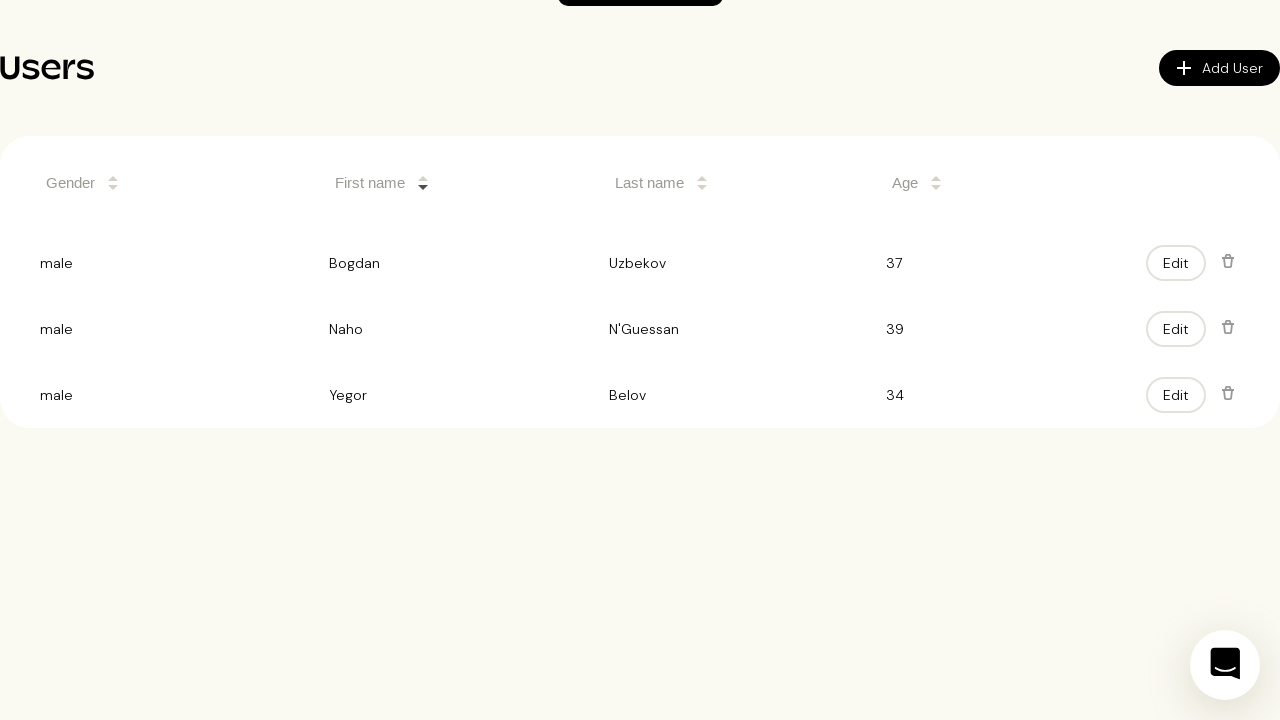